Tests adding a product to cart by clicking on a product's add button and then navigating to view the cart

Starting URL: https://www.automationexercise.com/

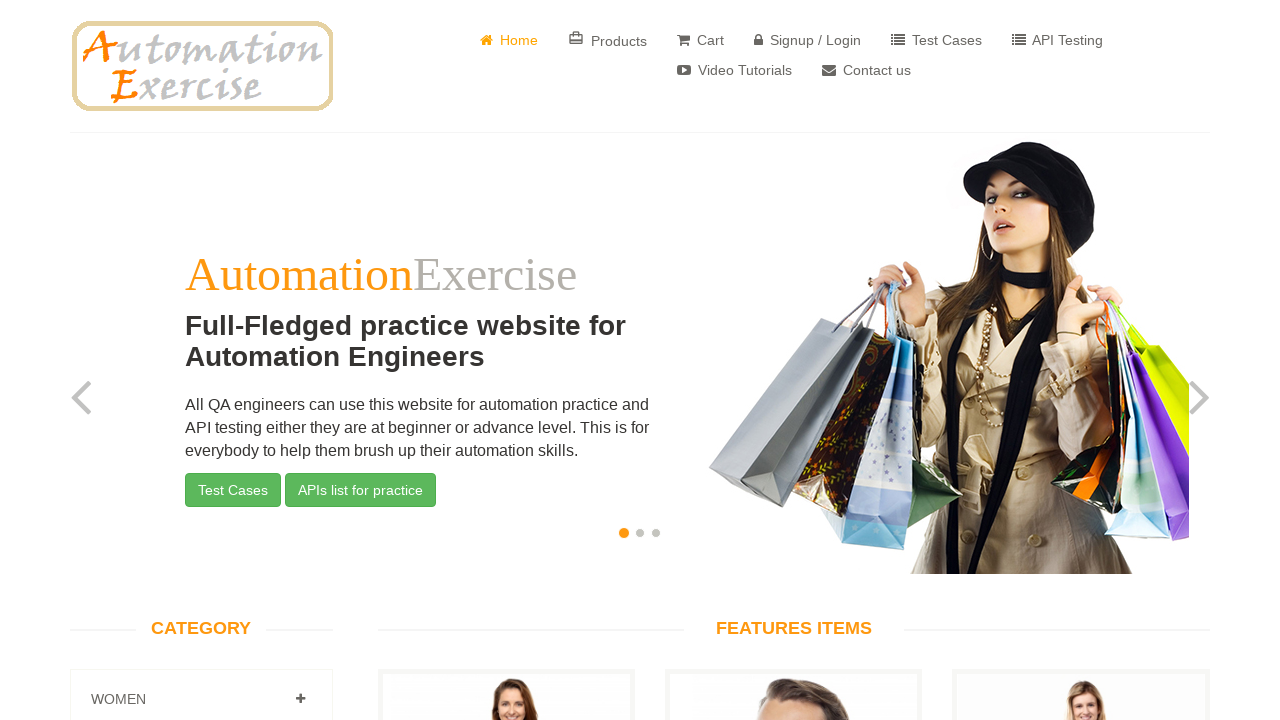

Clicked add to cart button for first product at (506, 361) on a[data-product-id='1']
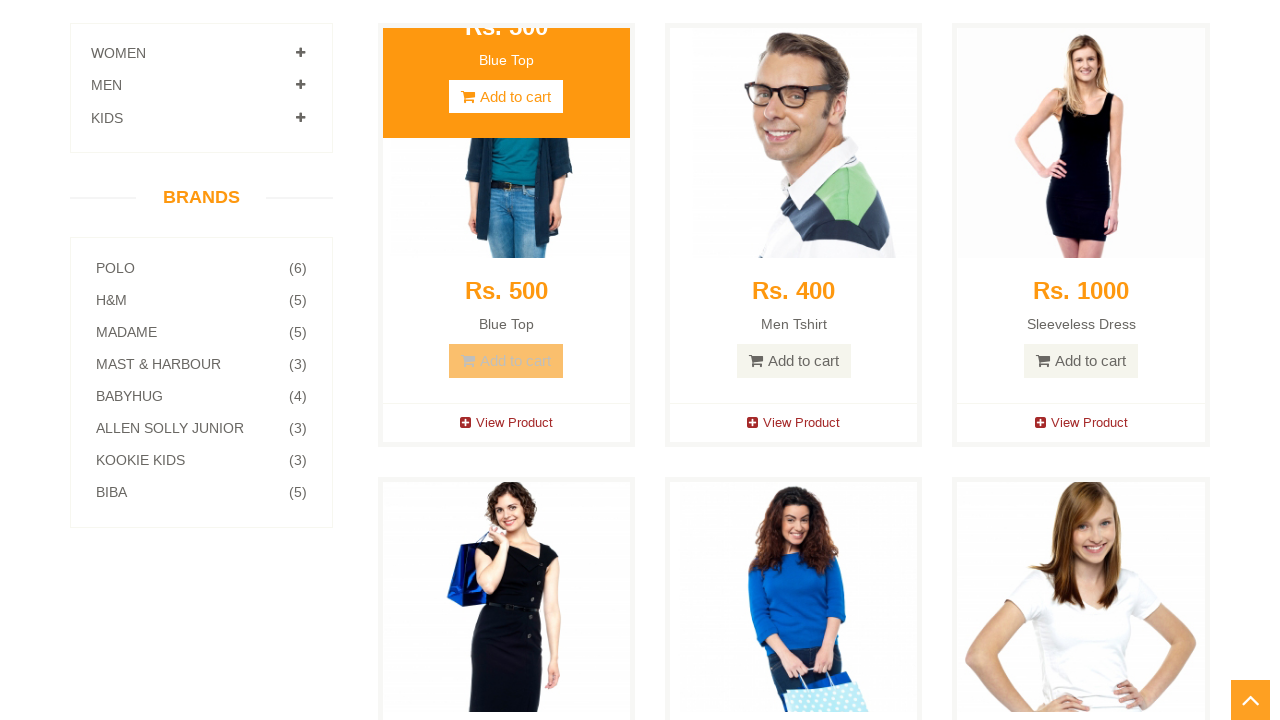

Modal/overlay with View Cart link appeared
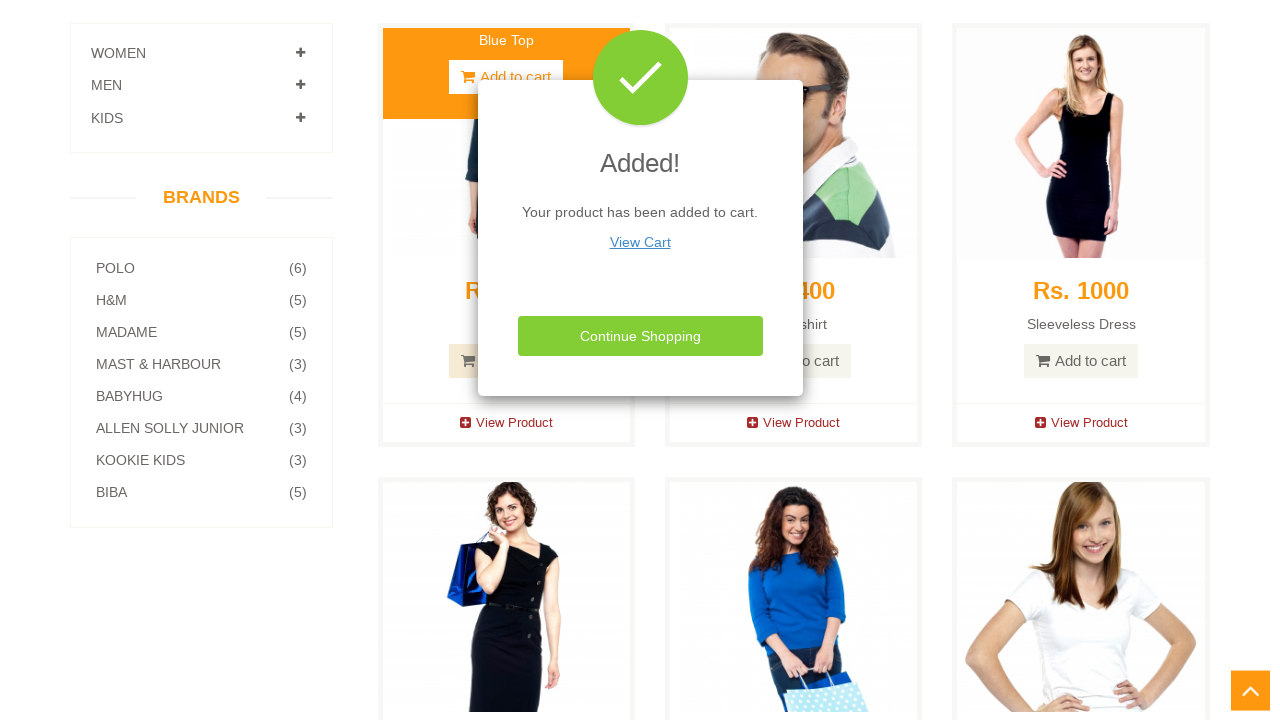

Clicked View Cart link at (640, 242) on xpath=//a//u[text()='View Cart']
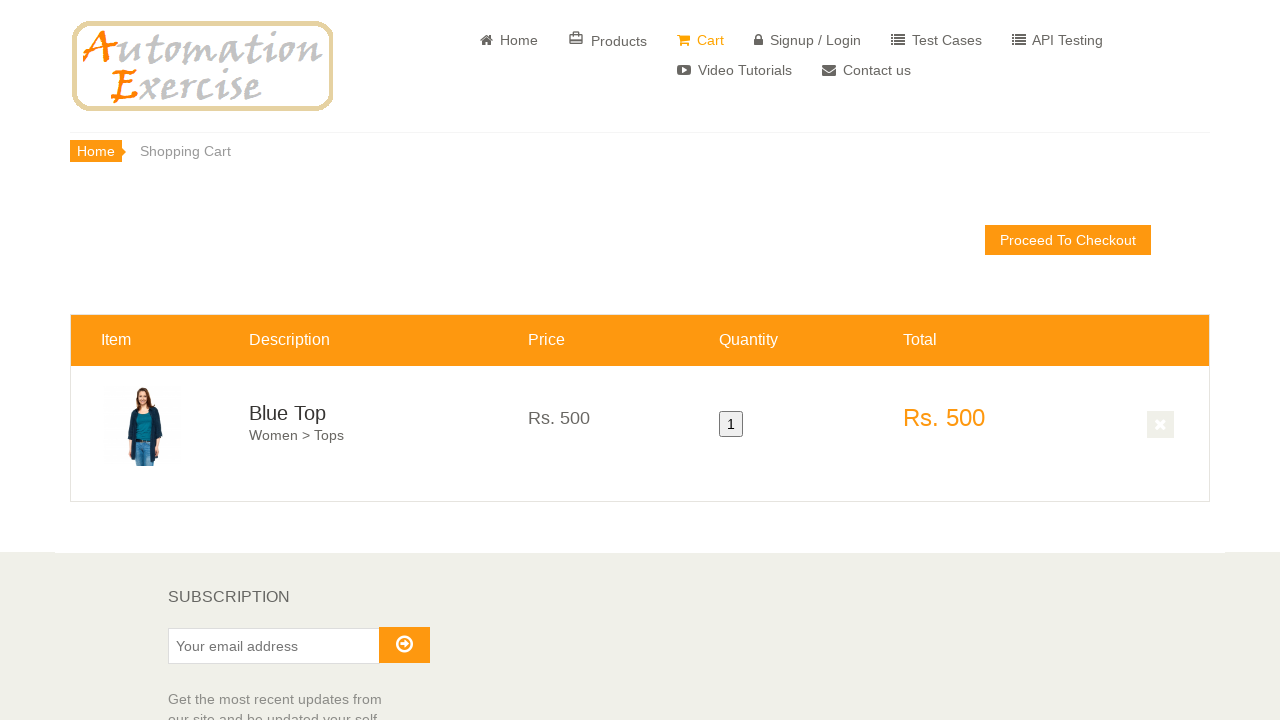

Cart page loaded successfully
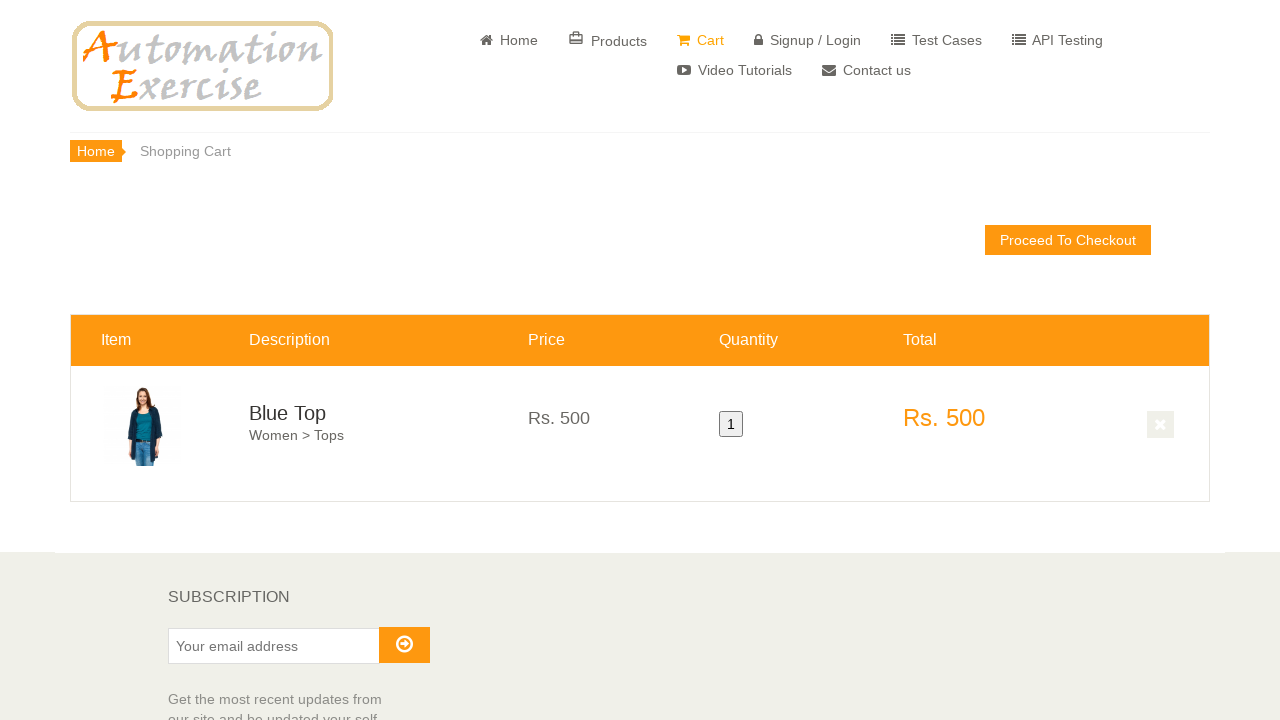

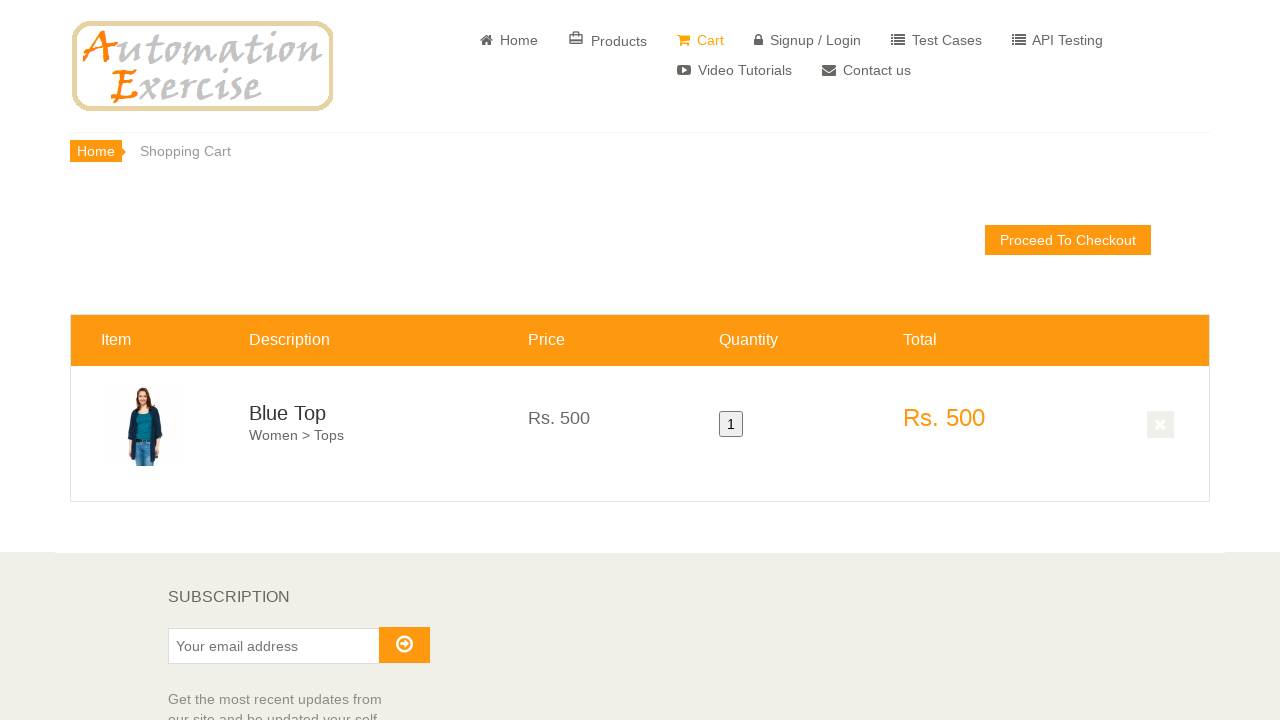